Tests Lorem Ipsum generator with 10 bytes input to verify correct byte count generation

Starting URL: https://lipsum.com/

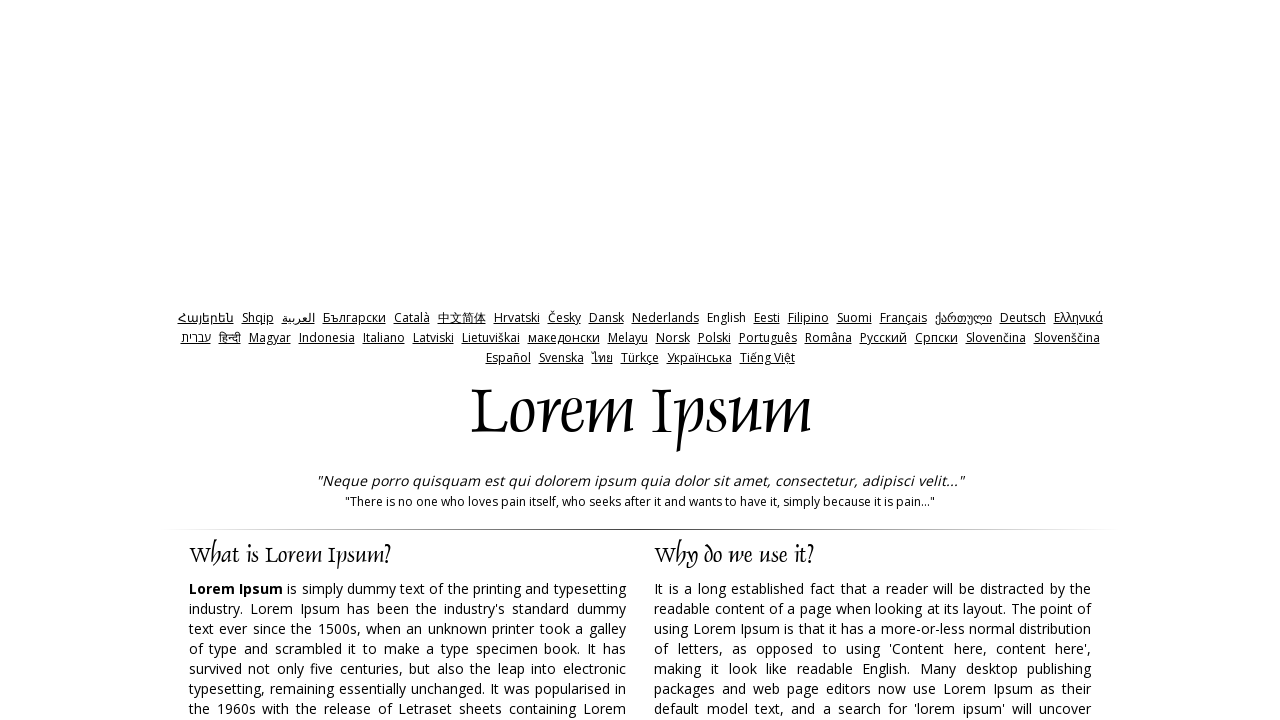

Clicked on Bytes radio button at (735, 360) on input[value='bytes']
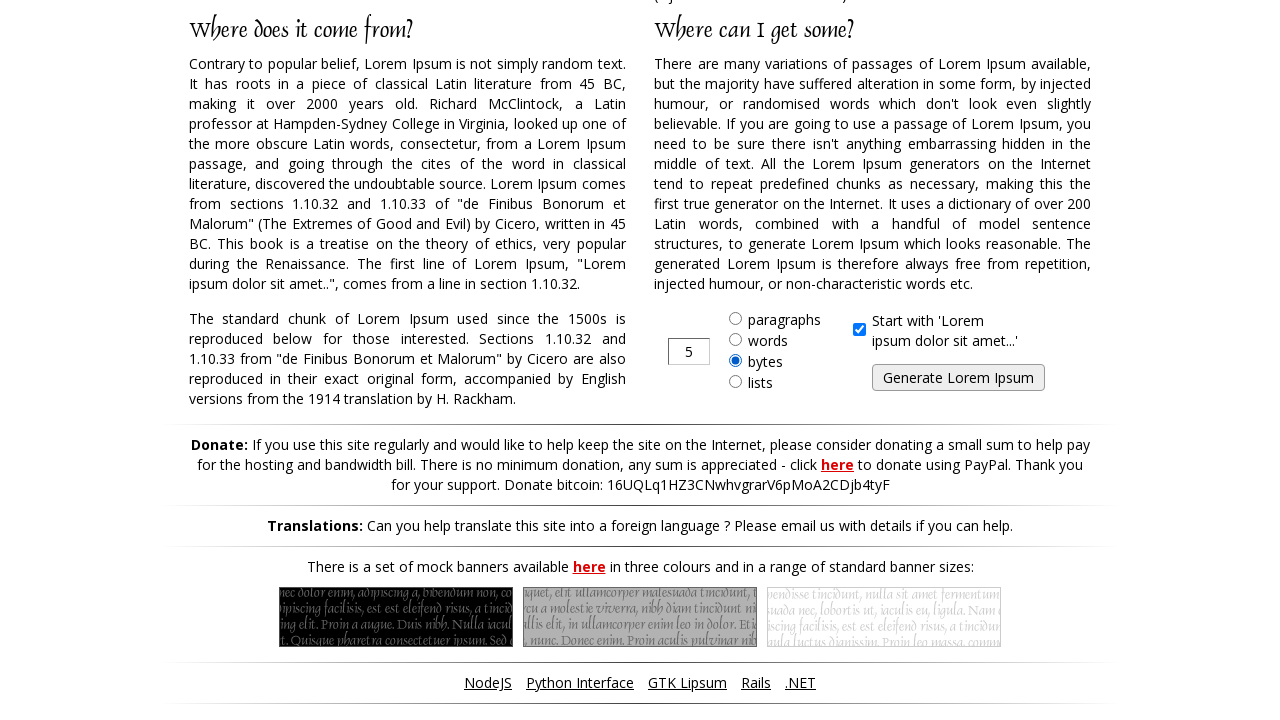

Cleared the amount field on input#amount
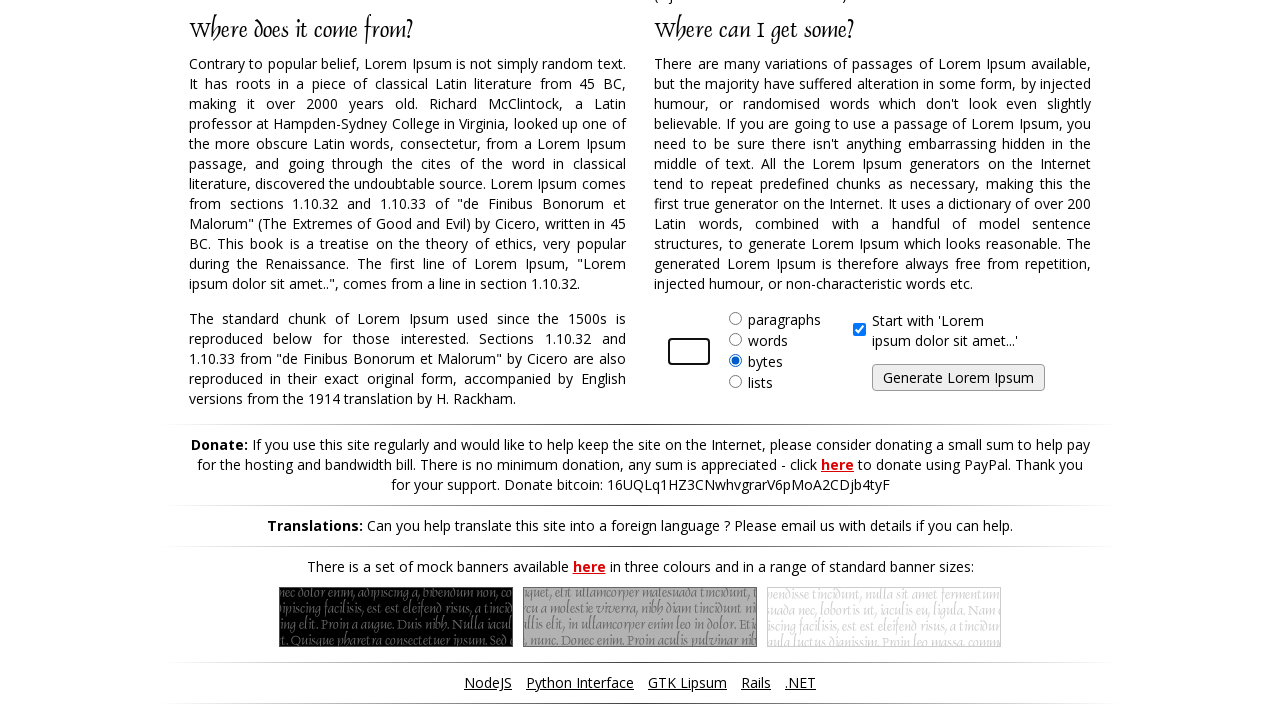

Entered 10 bytes as the amount on input#amount
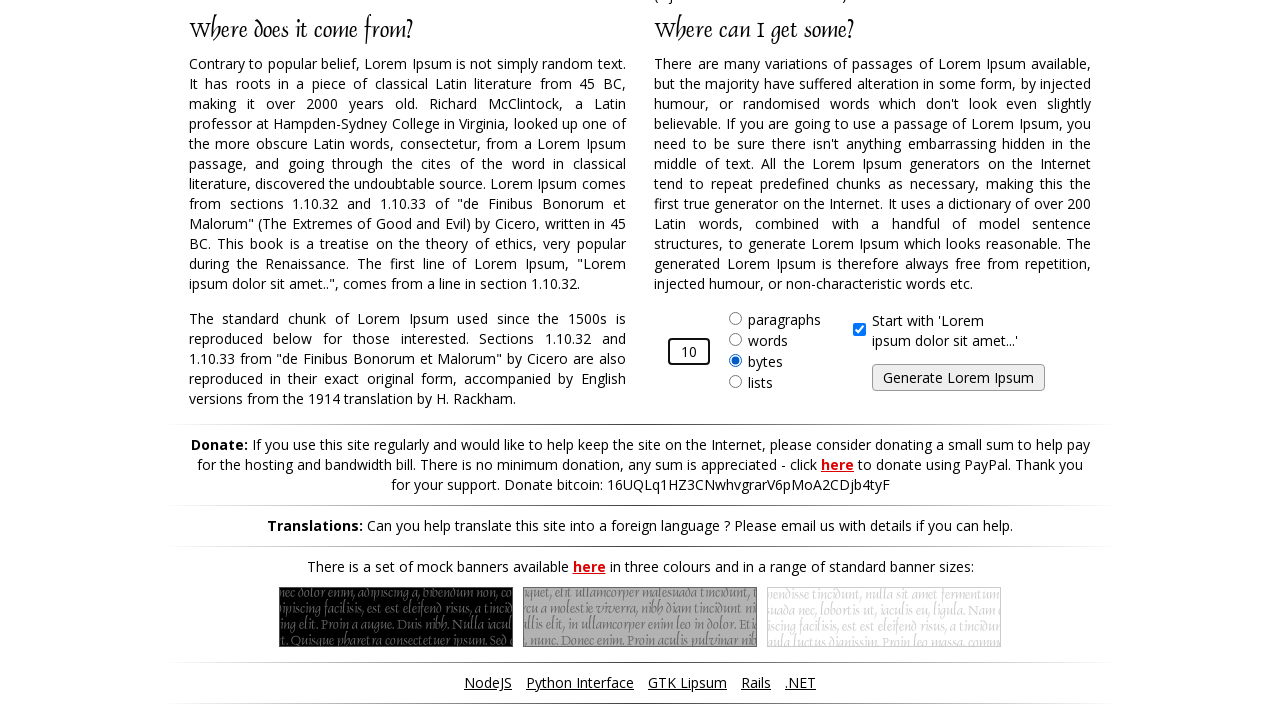

Clicked generate button to generate Lorem Ipsum with 10 bytes at (958, 378) on input#generate
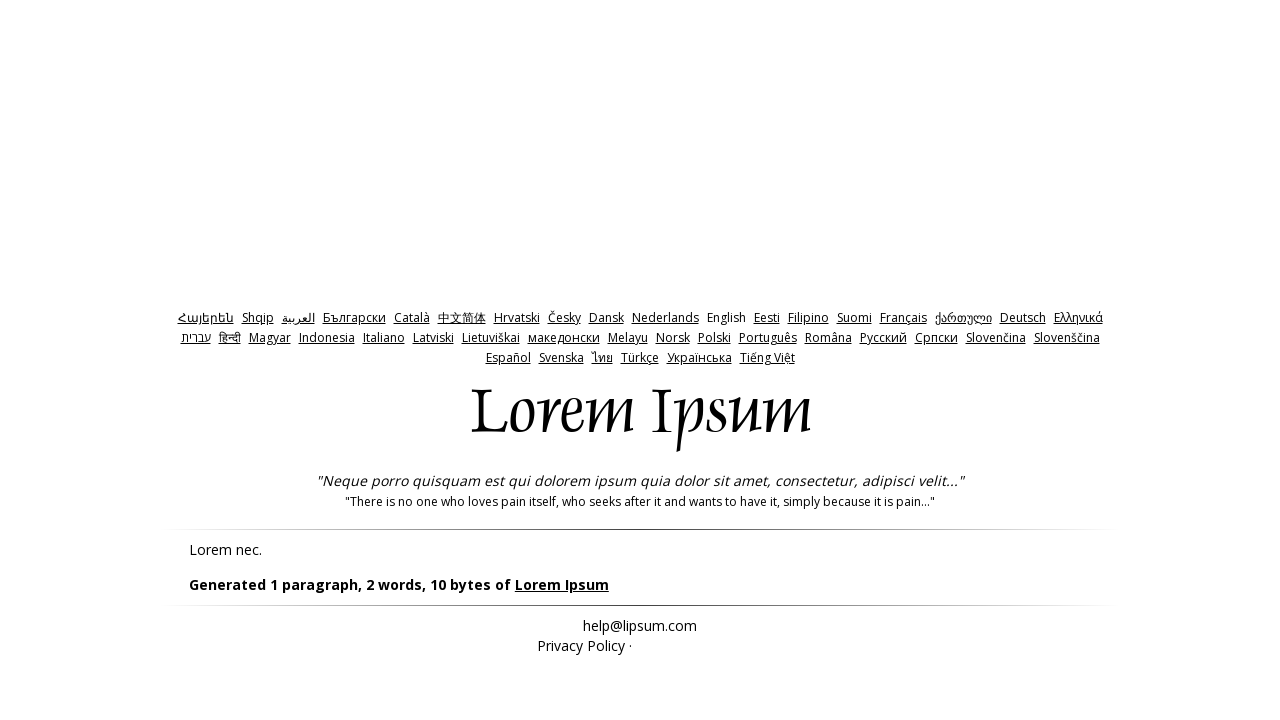

Generated Lorem Ipsum text appeared on the page
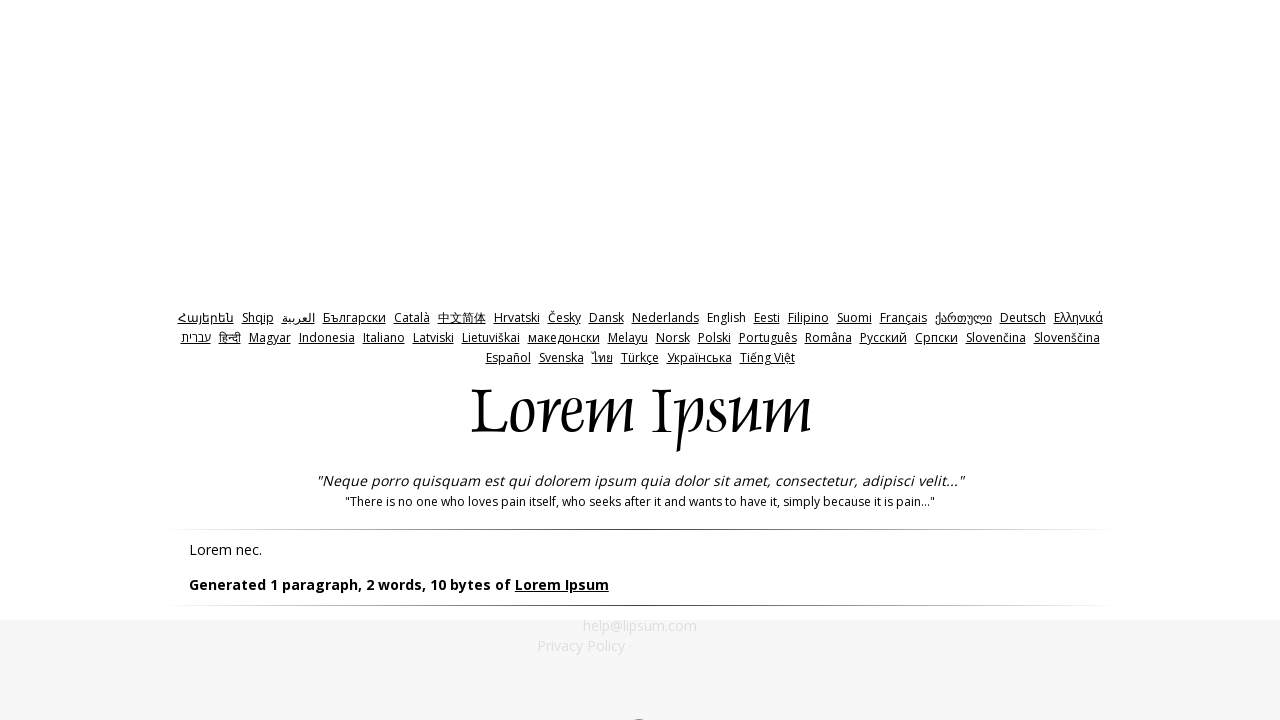

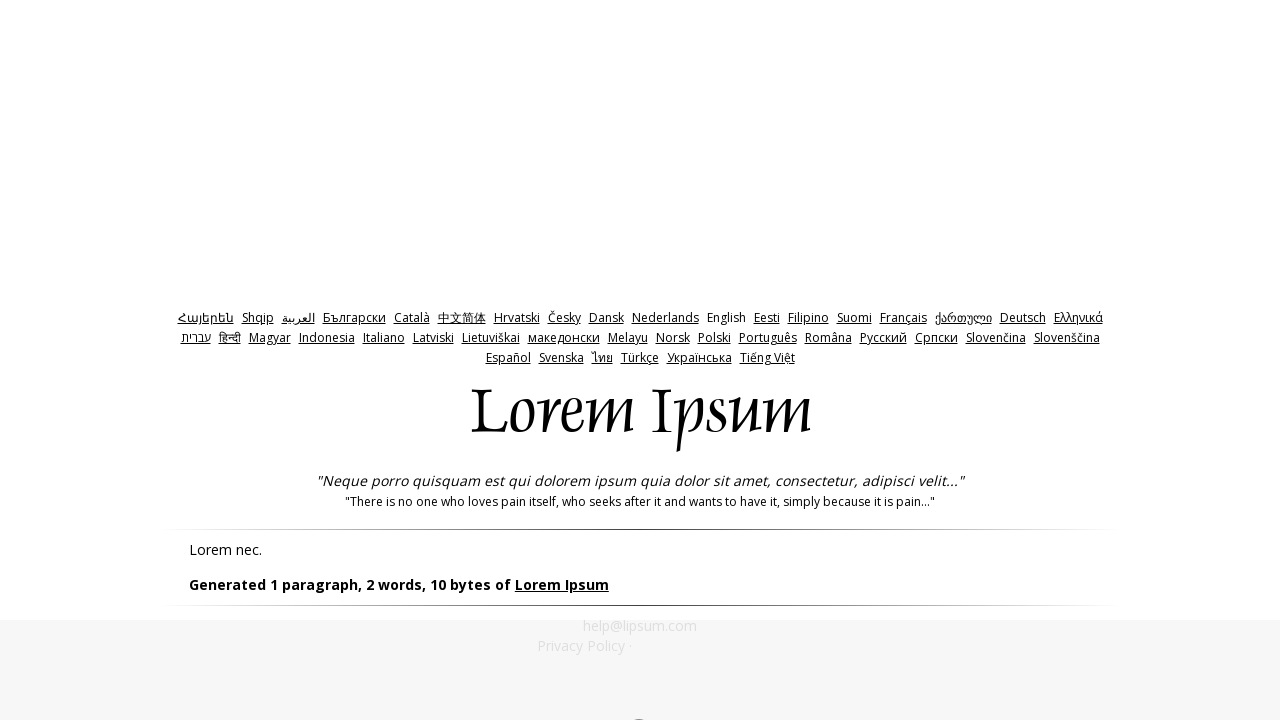